Tests page scrolling functionality by scrolling to bottom, then to top, and finally to a specific element on the Selenium website

Starting URL: https://www.selenium.dev/

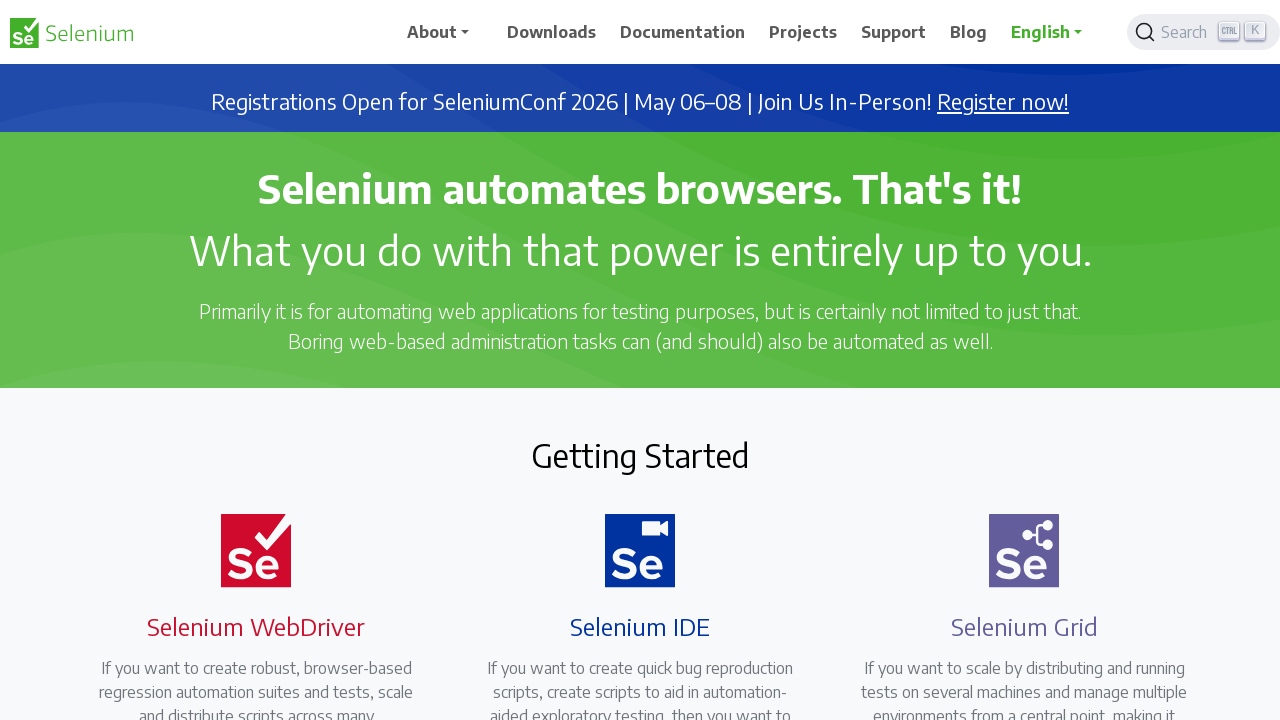

Scrolled page to bottom
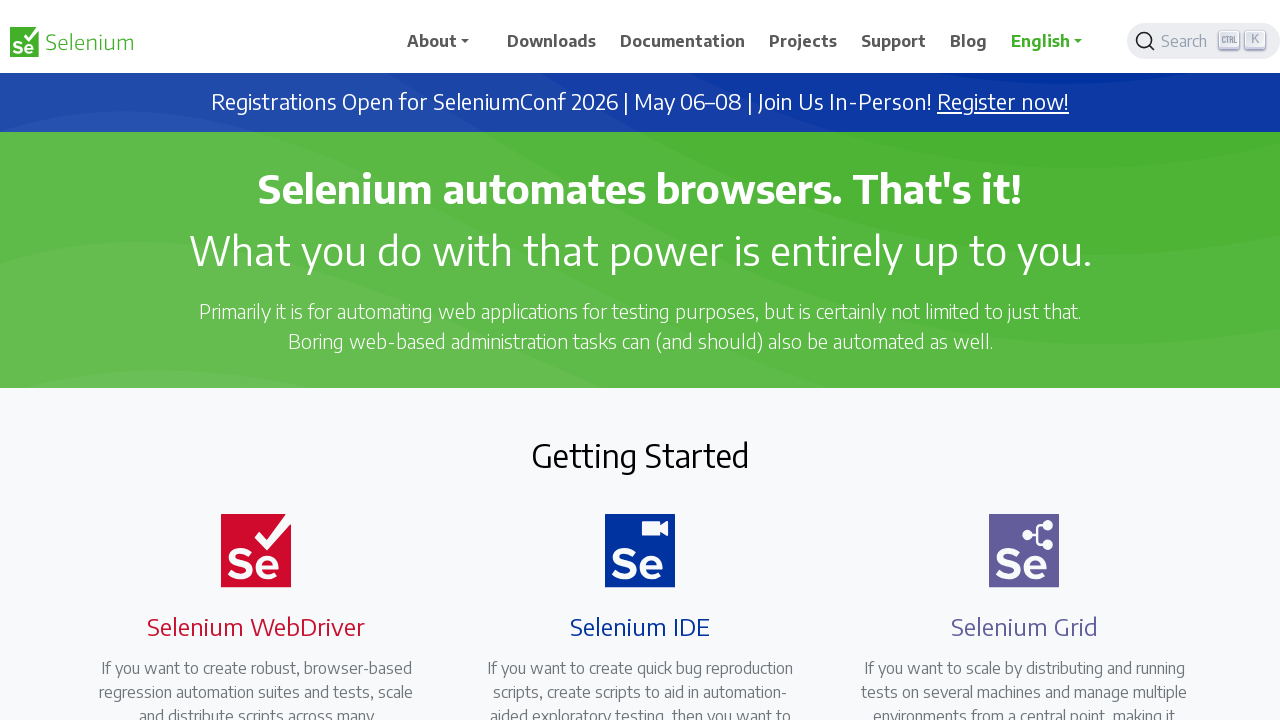

Waited 1 second for scroll animation to complete
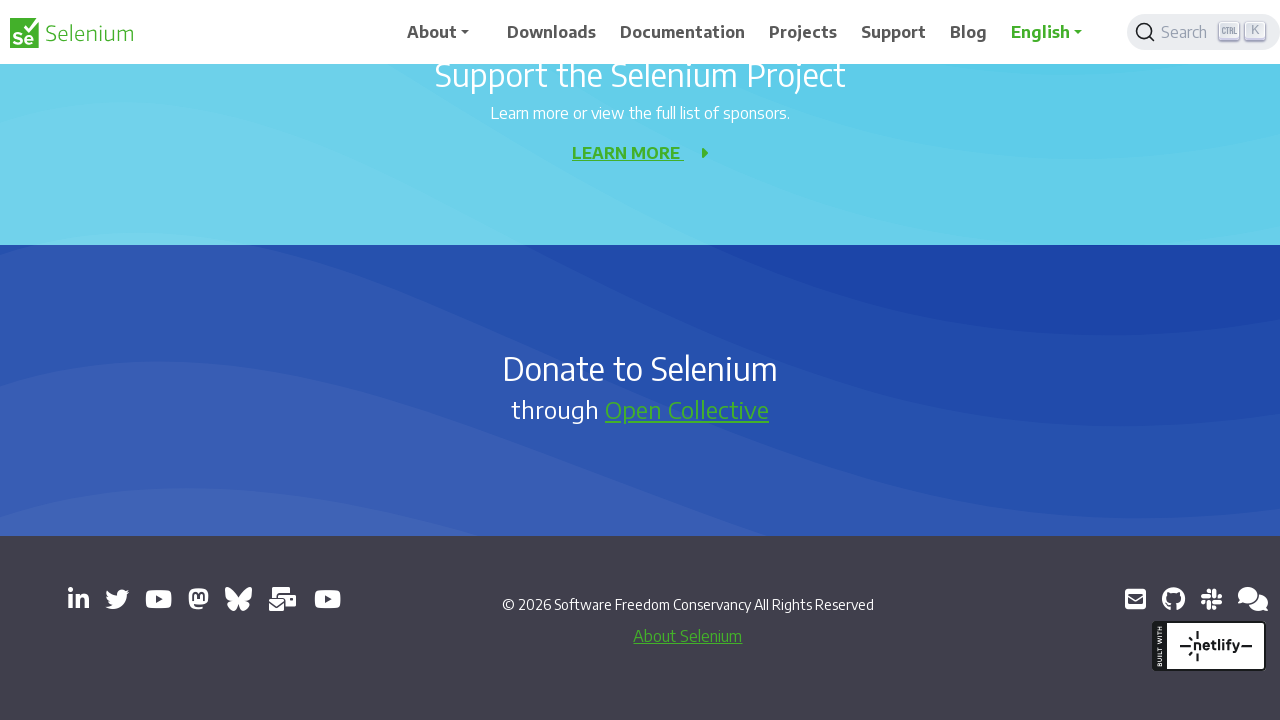

Scrolled page back to top
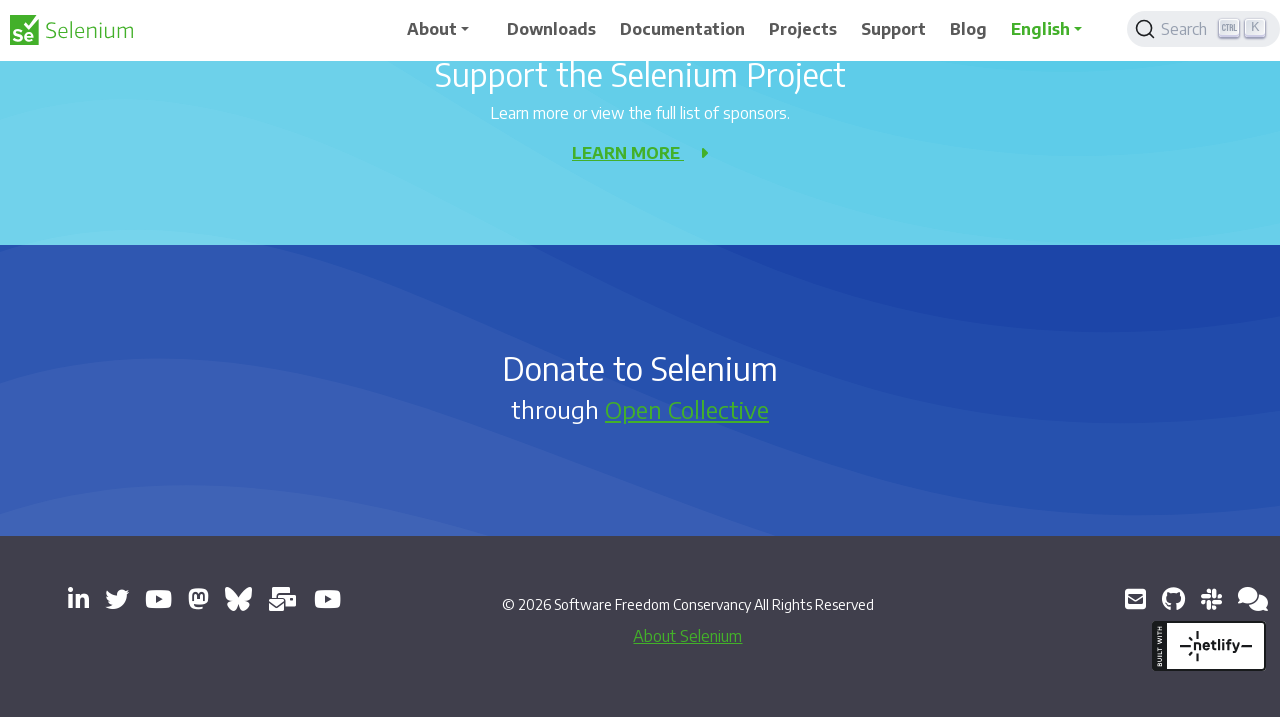

Waited 1 second for scroll animation to complete
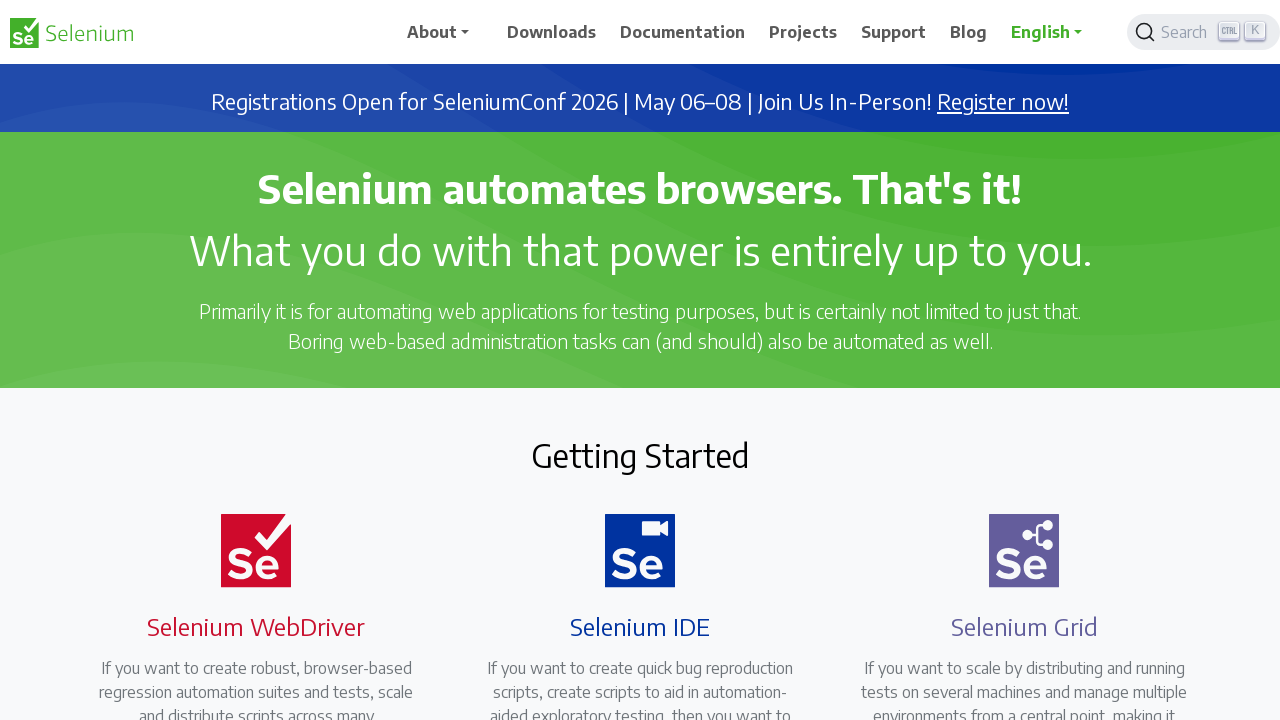

Located the News heading element
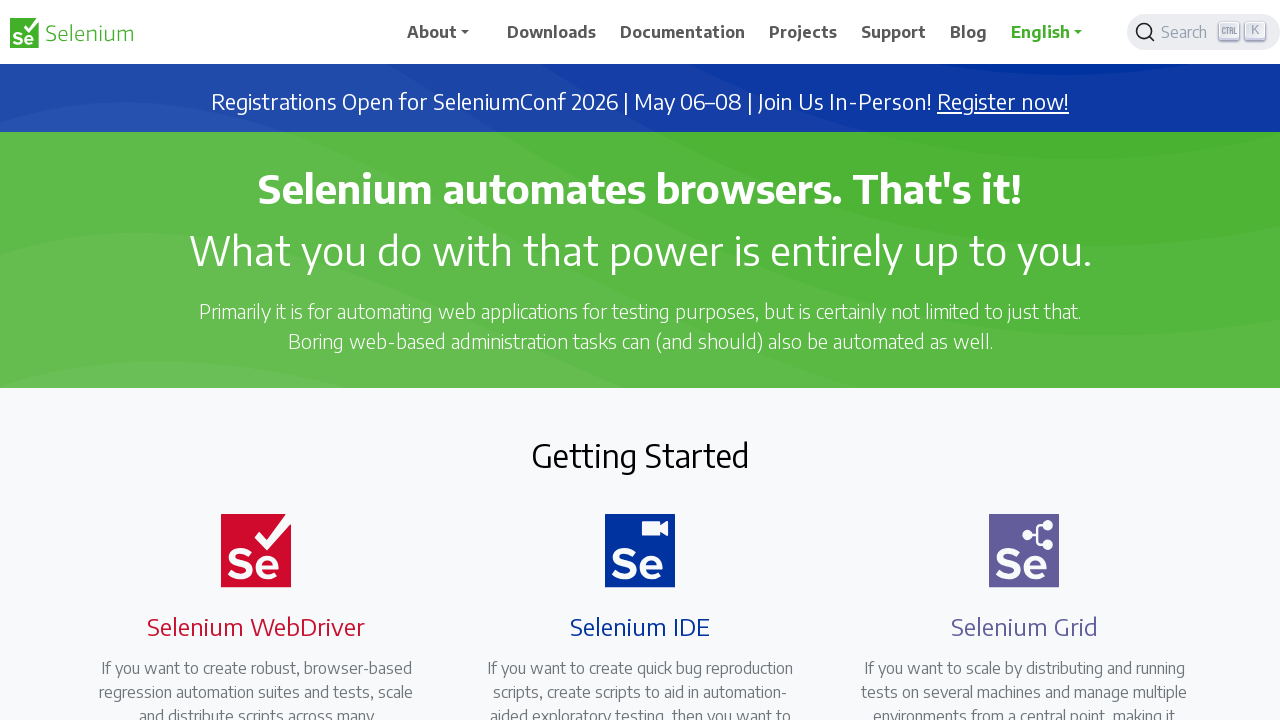

Scrolled to News heading element
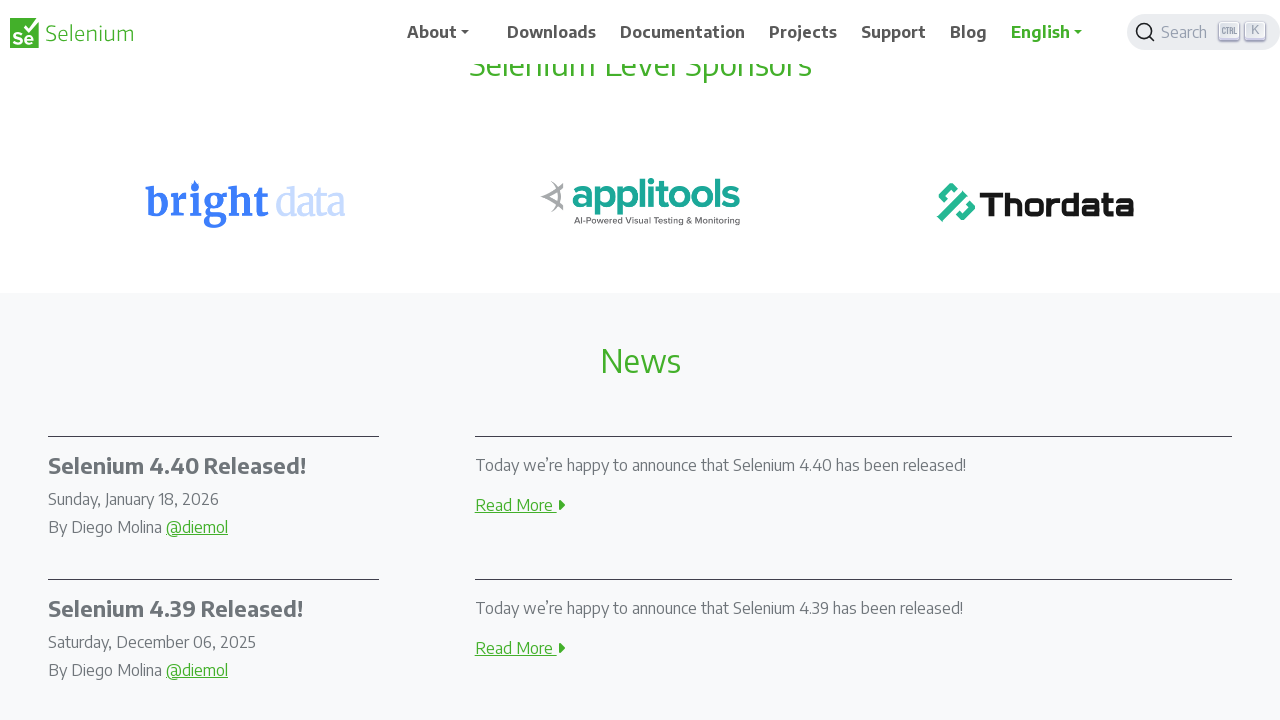

Waited 1 second for scroll animation to complete
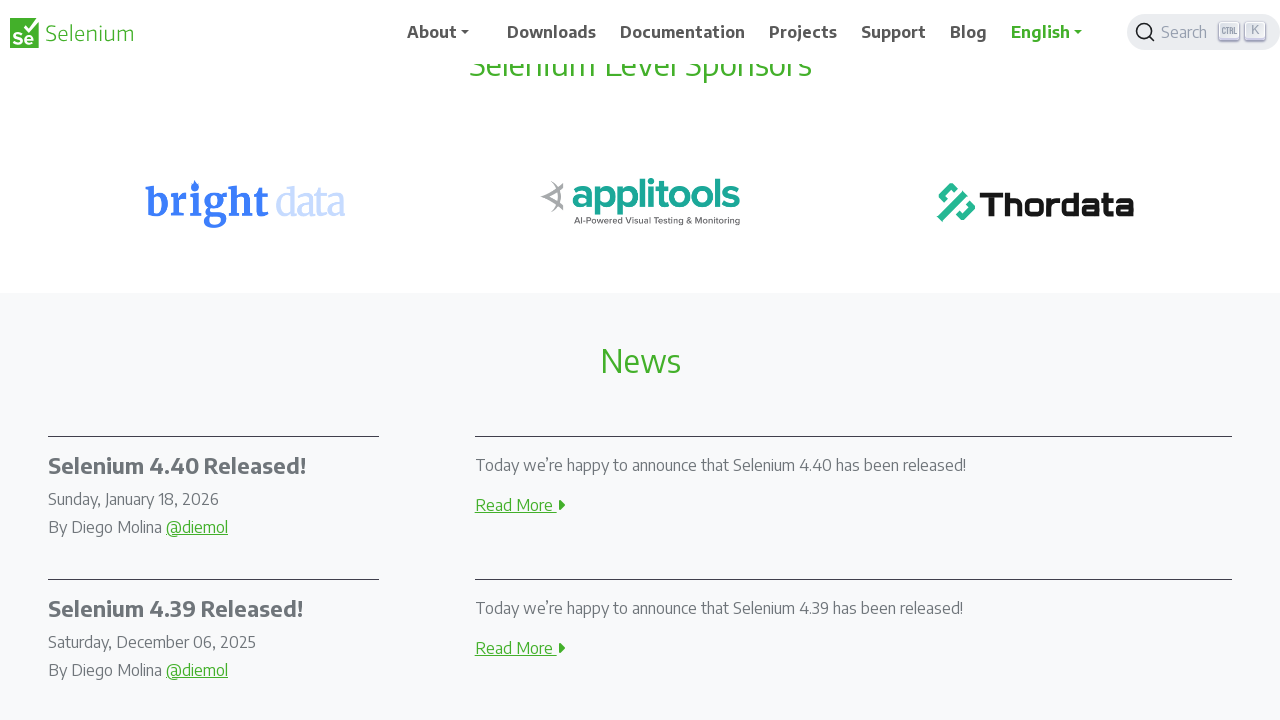

Verified News heading element is visible
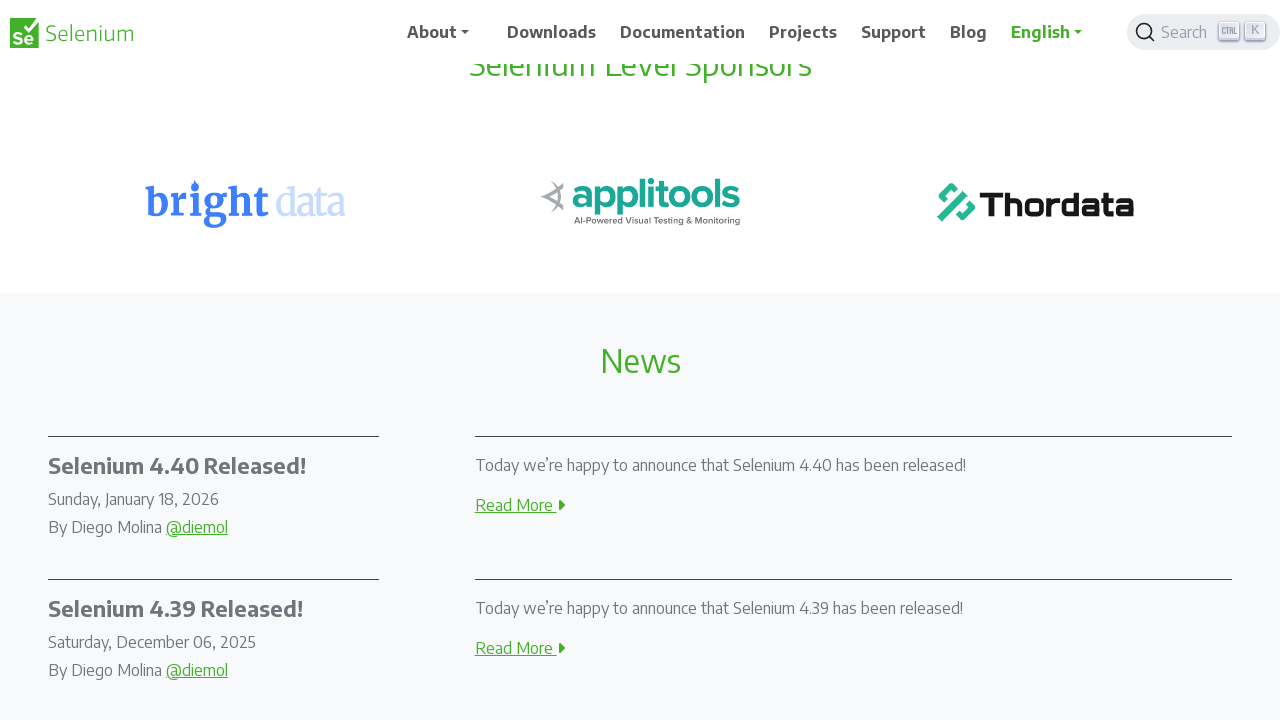

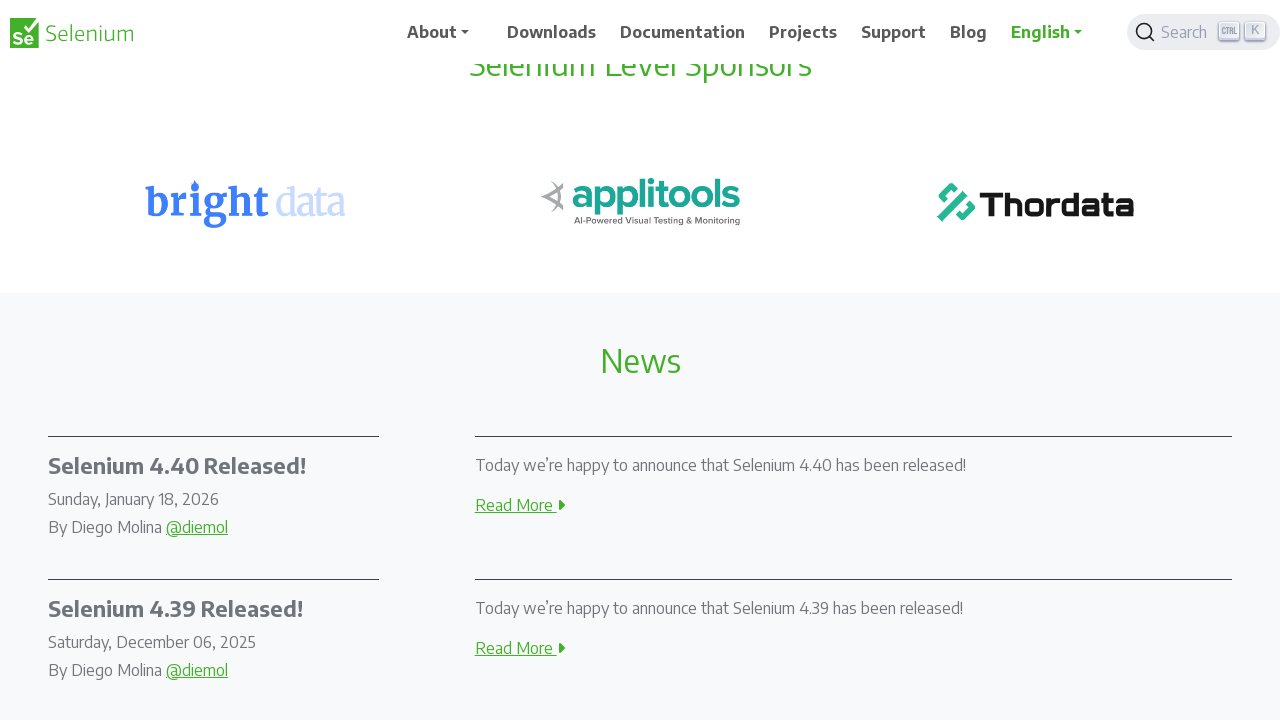